Navigates through a sitemap XML page and clicks on various links to different pages of the getcalley.com website, testing that the sitemap links are functional and lead to valid pages.

Starting URL: https://www.getcalley.com/page-sitemap.xml

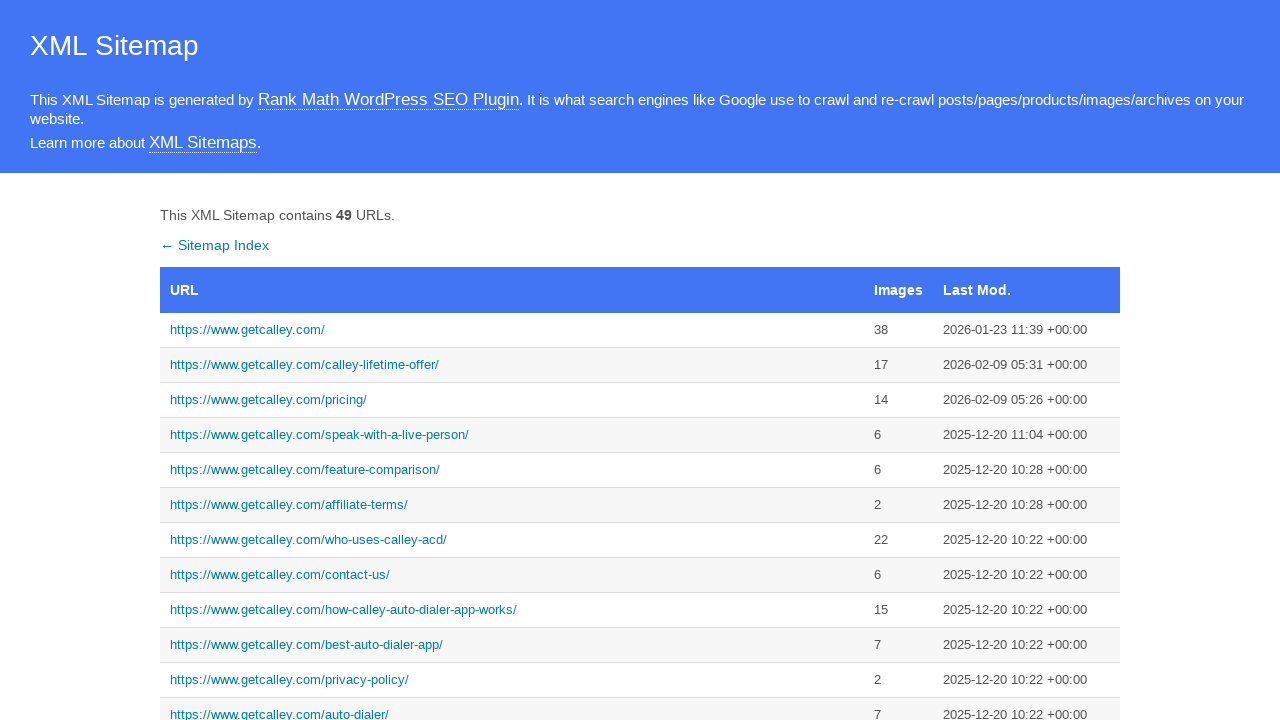

Clicked the first link in the sitemap table at (512, 330) on xpath=//tbody/tr[1]/td[1]/a[1]
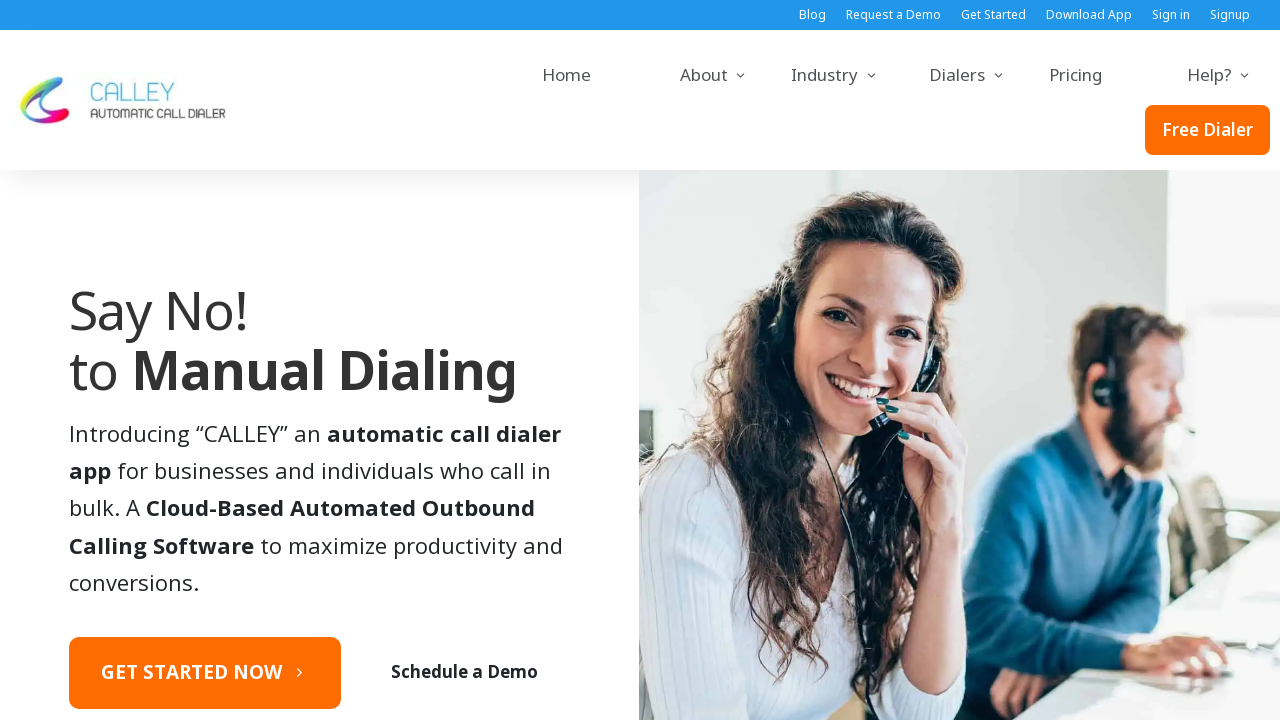

First page loaded
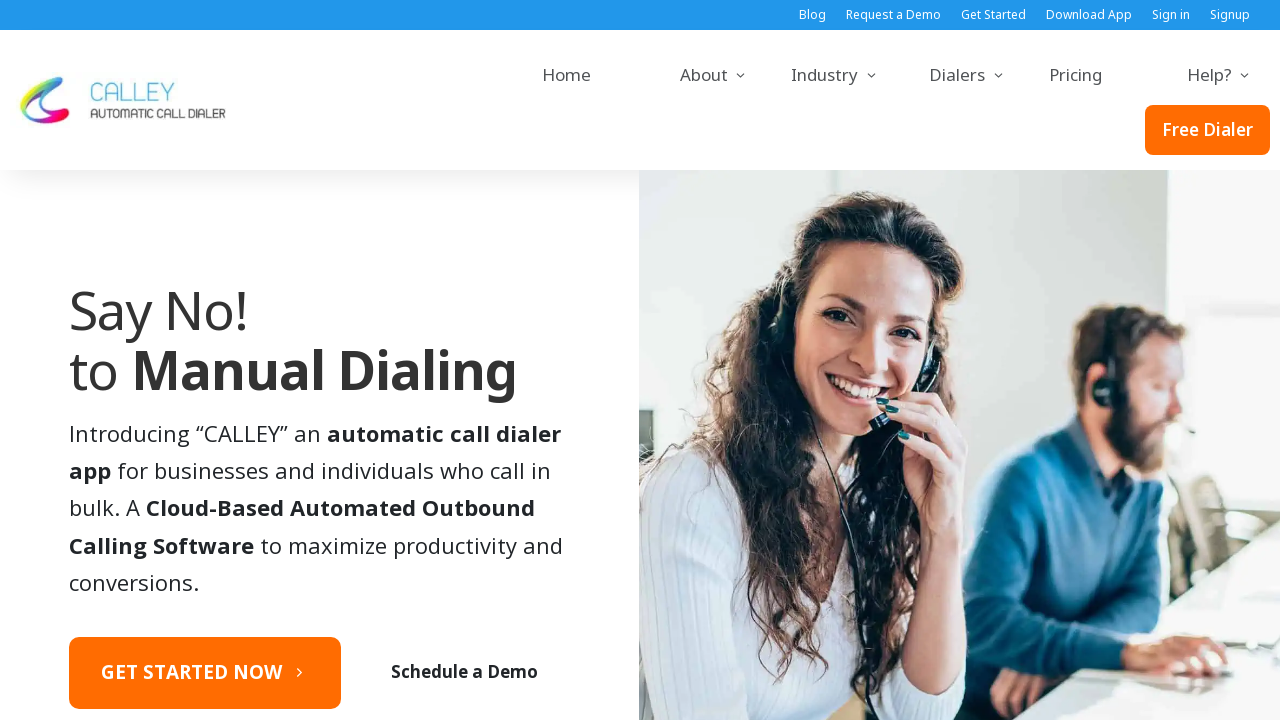

Navigated back to sitemap XML page
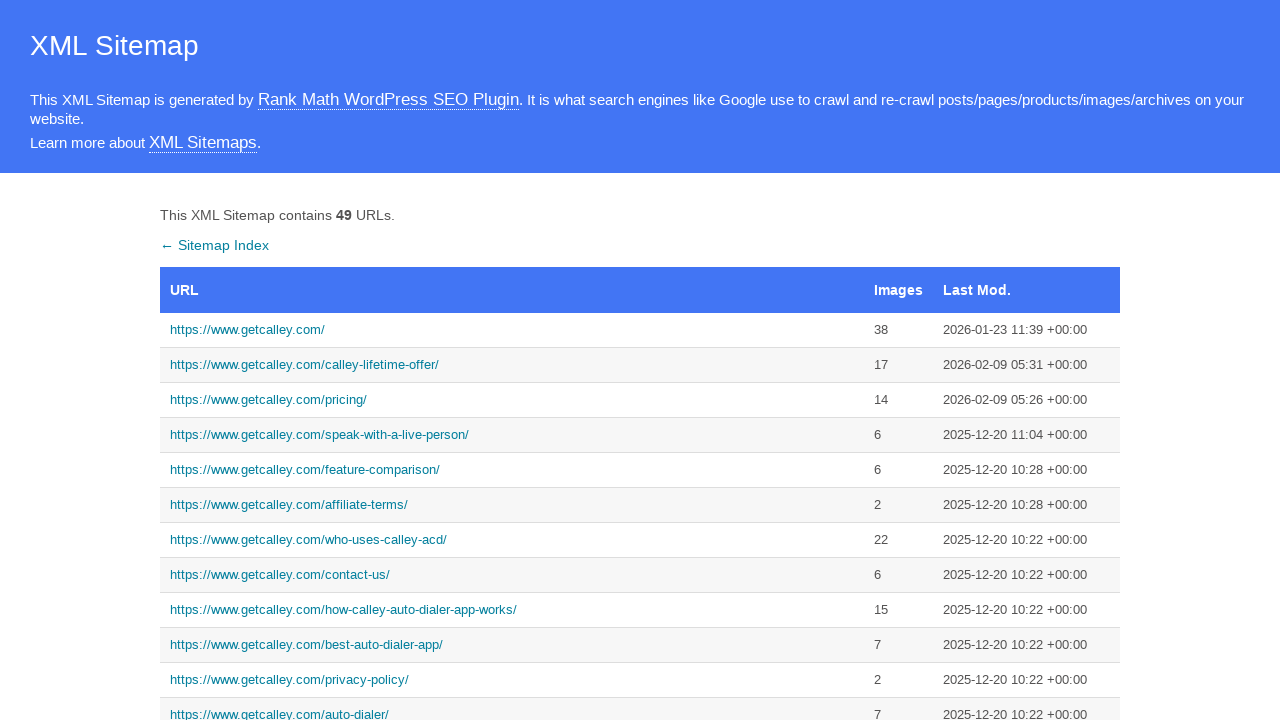

Clicked the lifetime offer link from sitemap at (512, 365) on xpath=//a[contains(text(),'https://www.getcalley.com/calley-lifetime-offer/')]
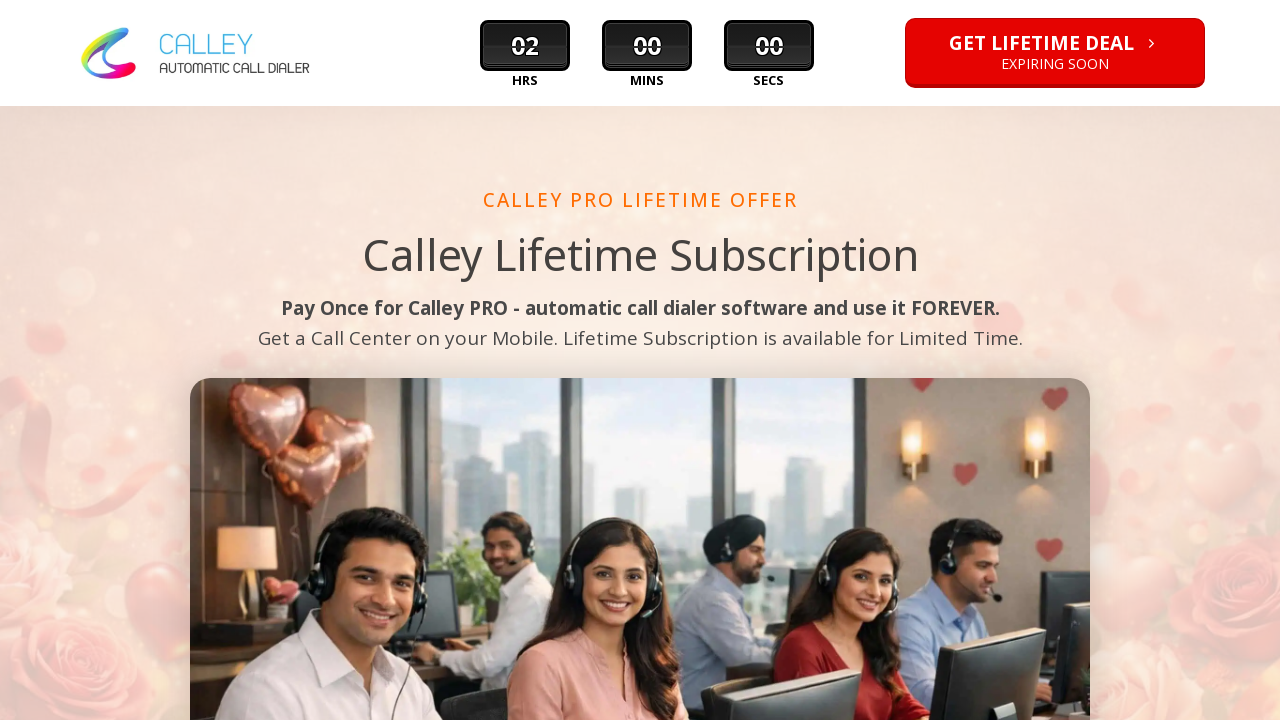

Lifetime offer page loaded
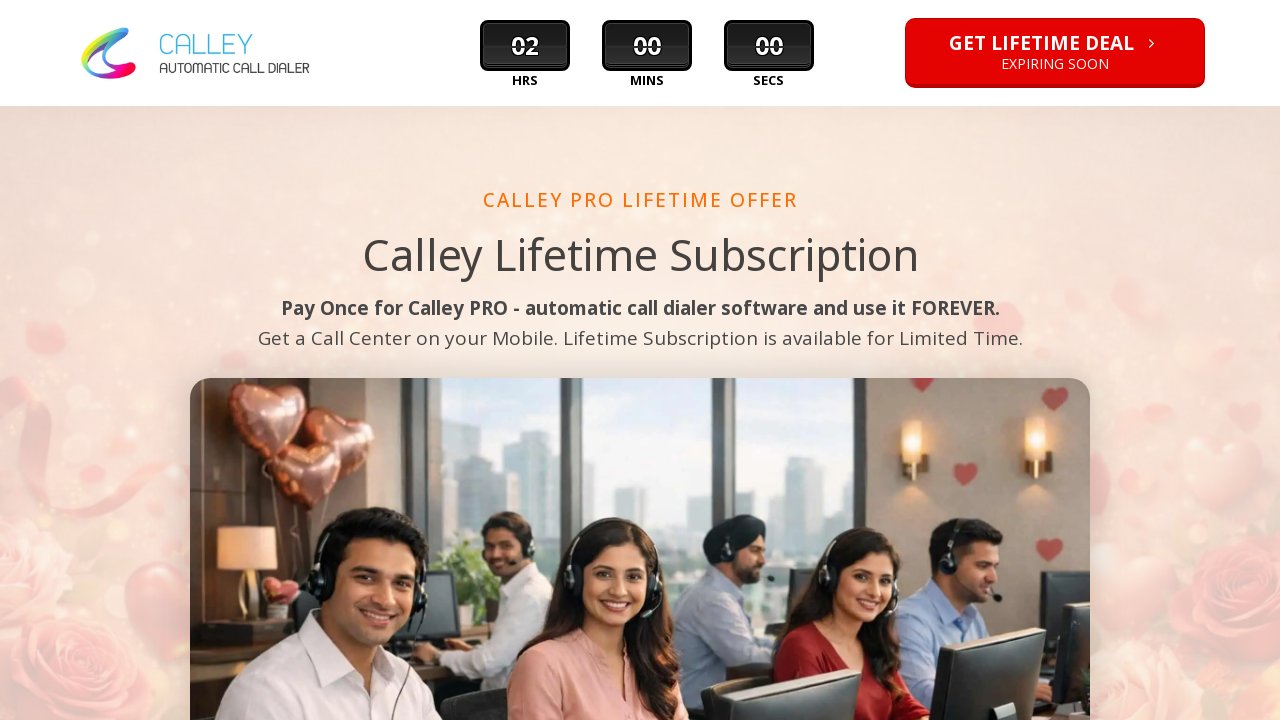

Navigated back to sitemap XML page
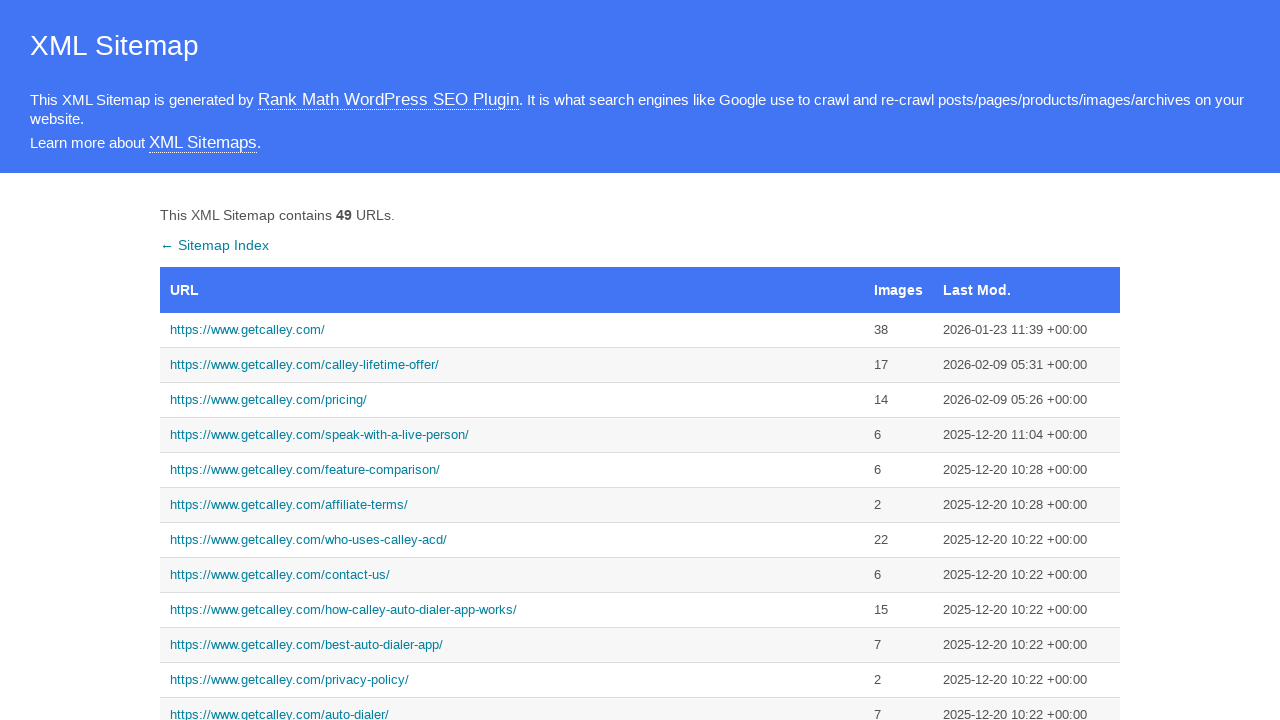

Clicked the demo link from sitemap at (512, 360) on xpath=//a[contains(text(),'https://www.getcalley.com/see-a-demo/')]
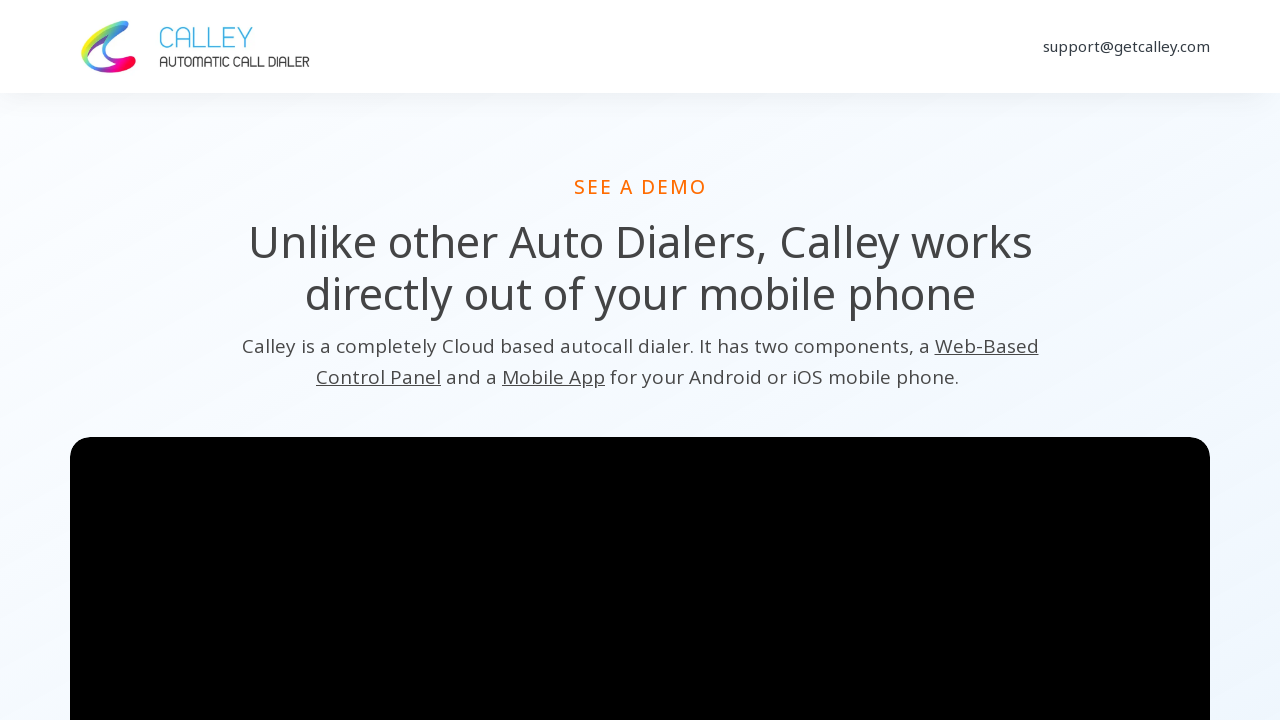

Demo page loaded
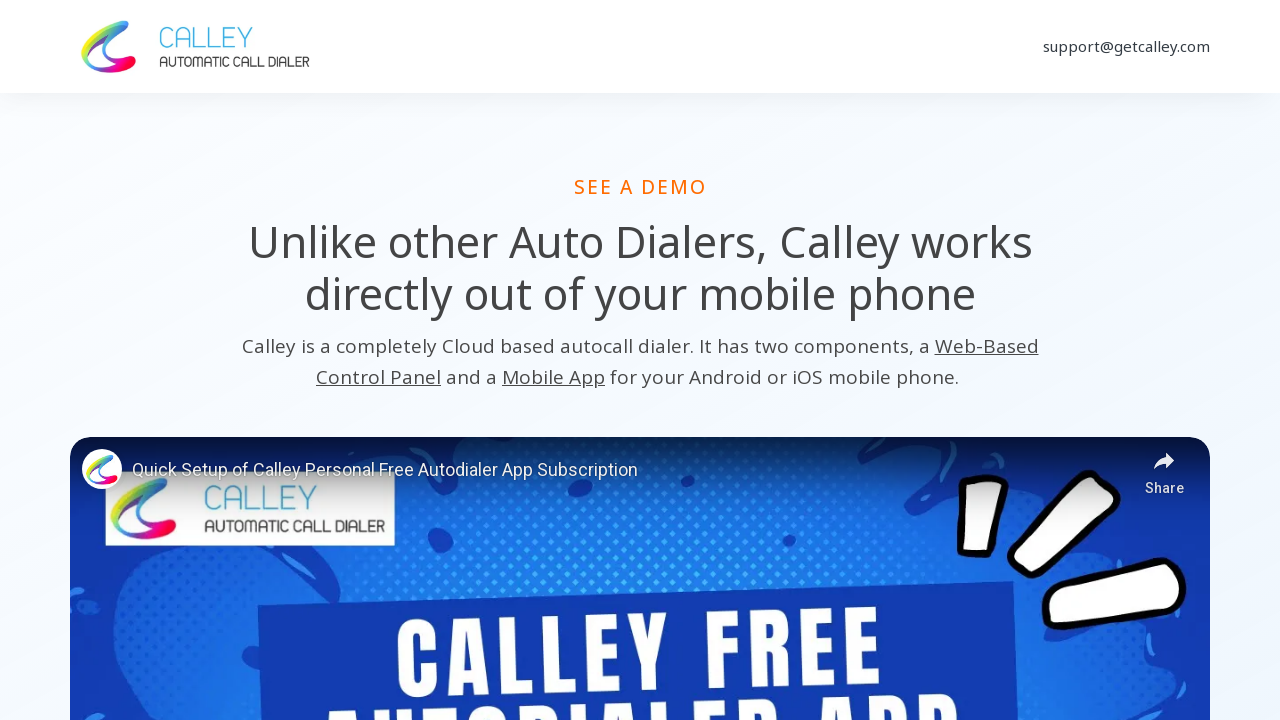

Navigated back to sitemap XML page
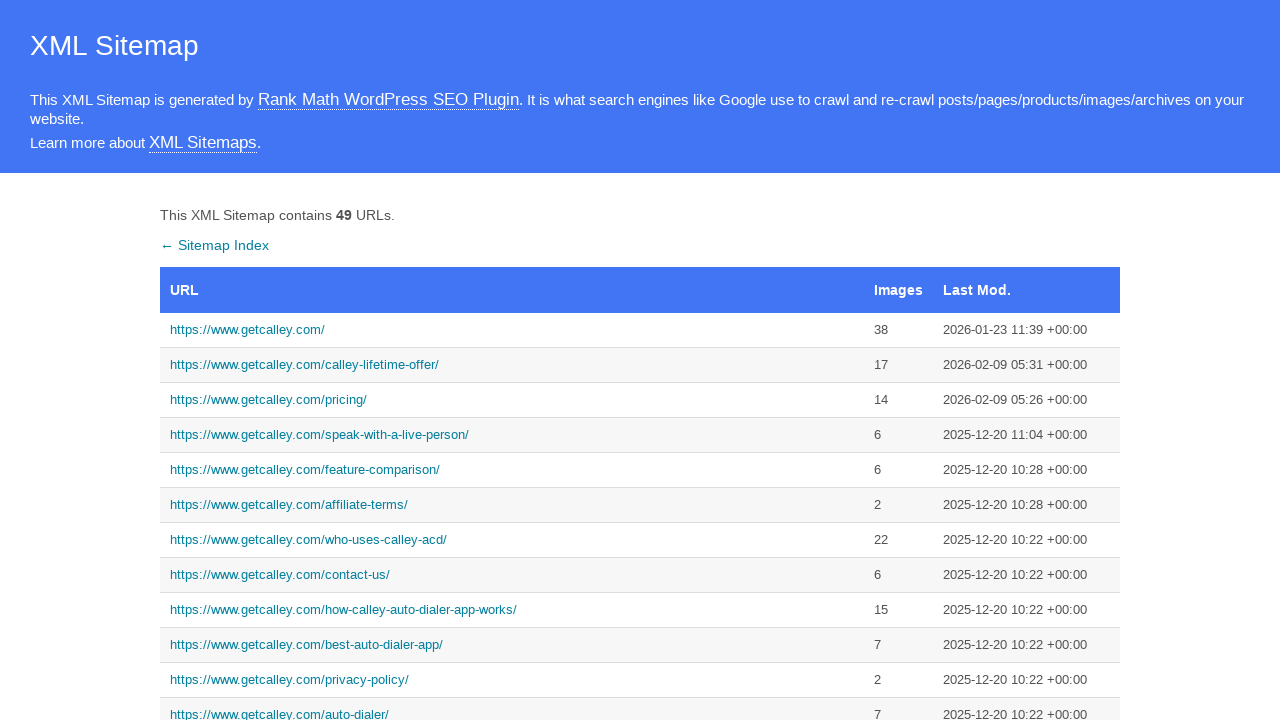

Clicked the teams features link from sitemap at (512, 360) on xpath=//a[contains(text(),'https://www.getcalley.com/calley-teams-features/')]
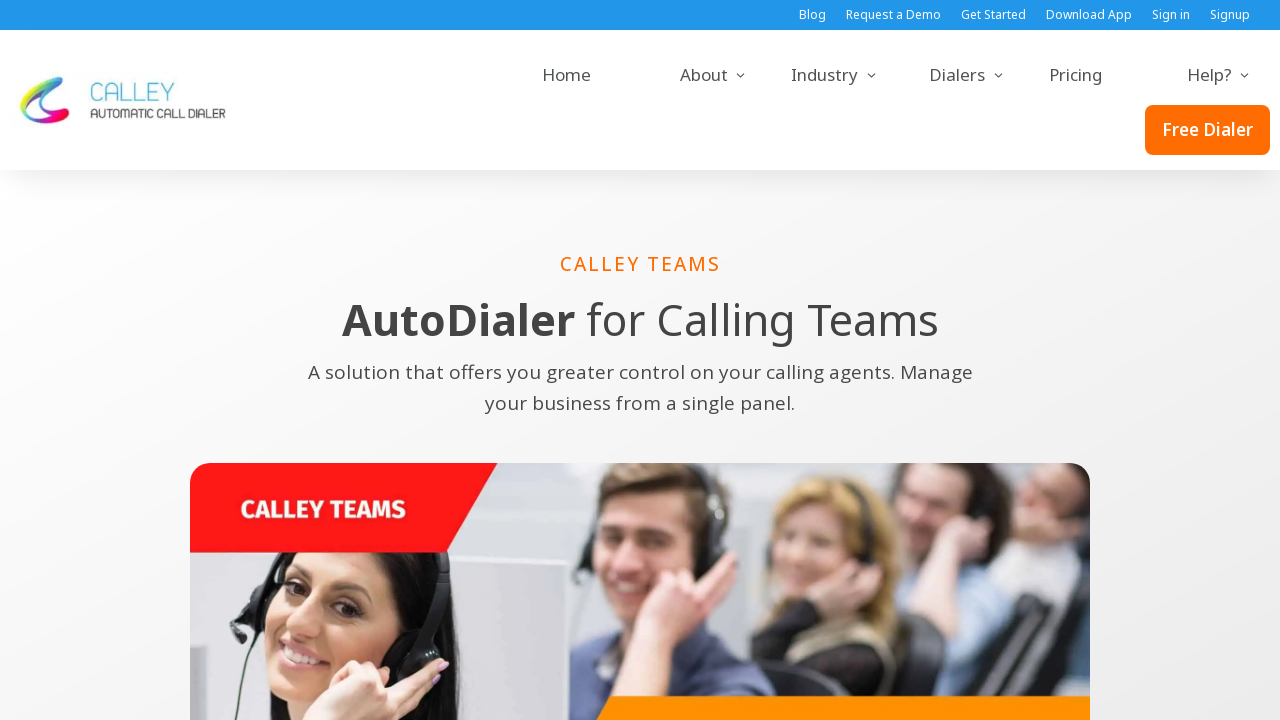

Teams features page loaded
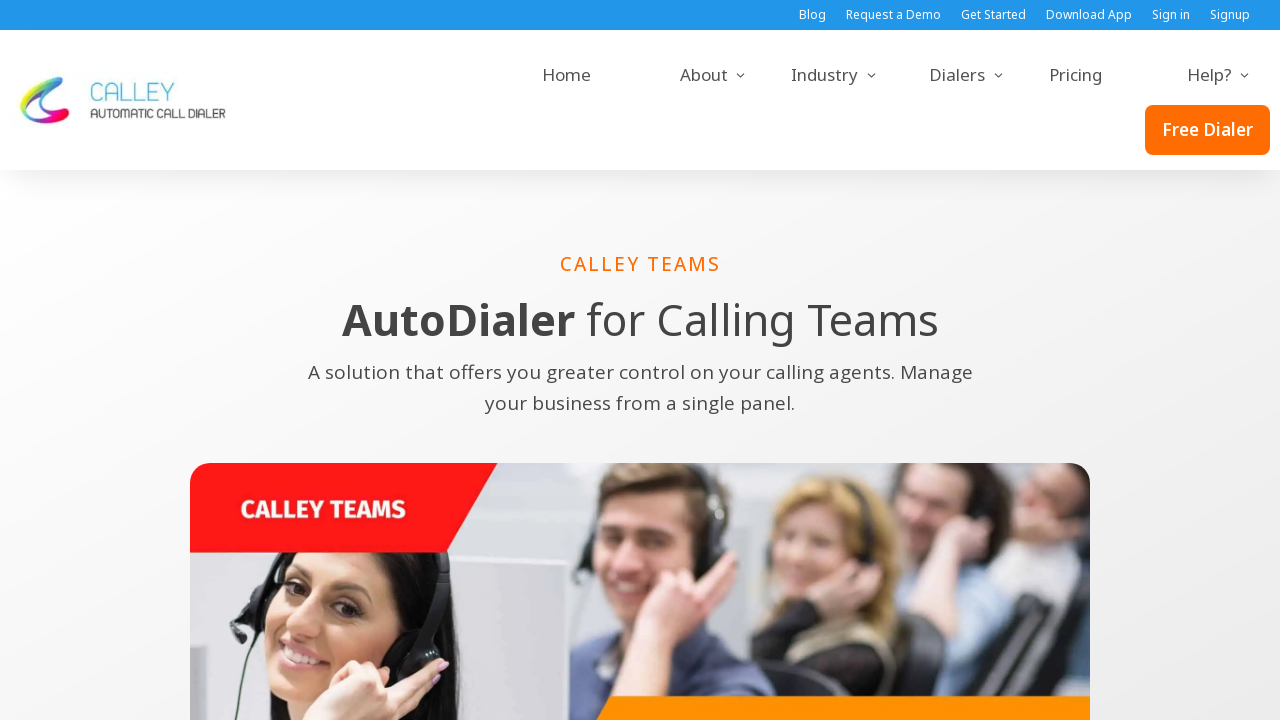

Navigated back to sitemap XML page
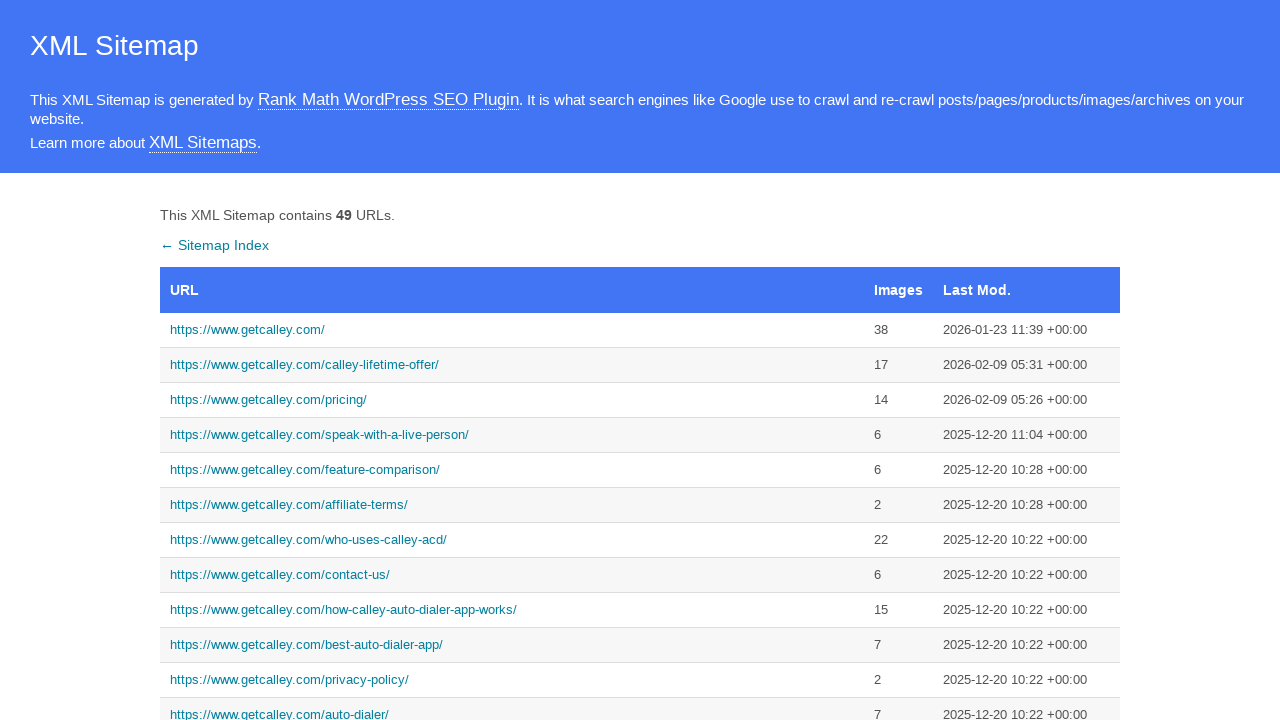

Clicked the pro features link from sitemap at (512, 360) on xpath=//a[contains(text(),'https://www.getcalley.com/calley-pro-features/')]
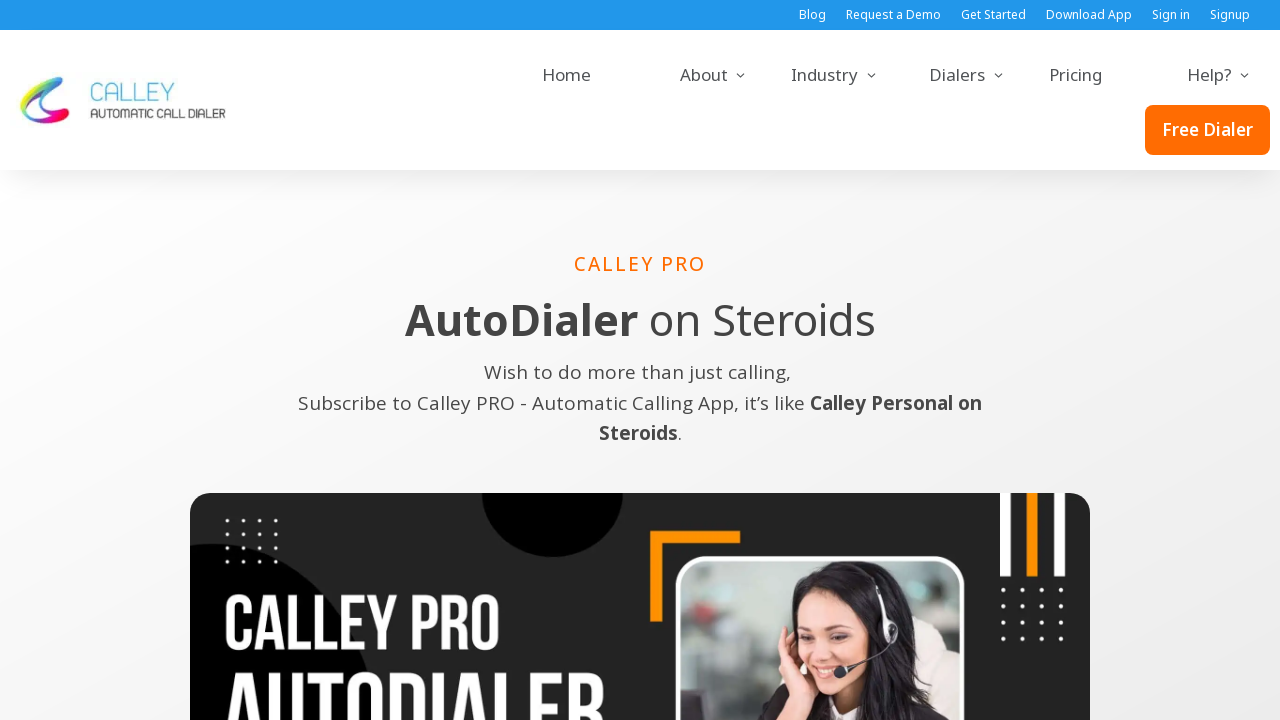

Pro features page loaded
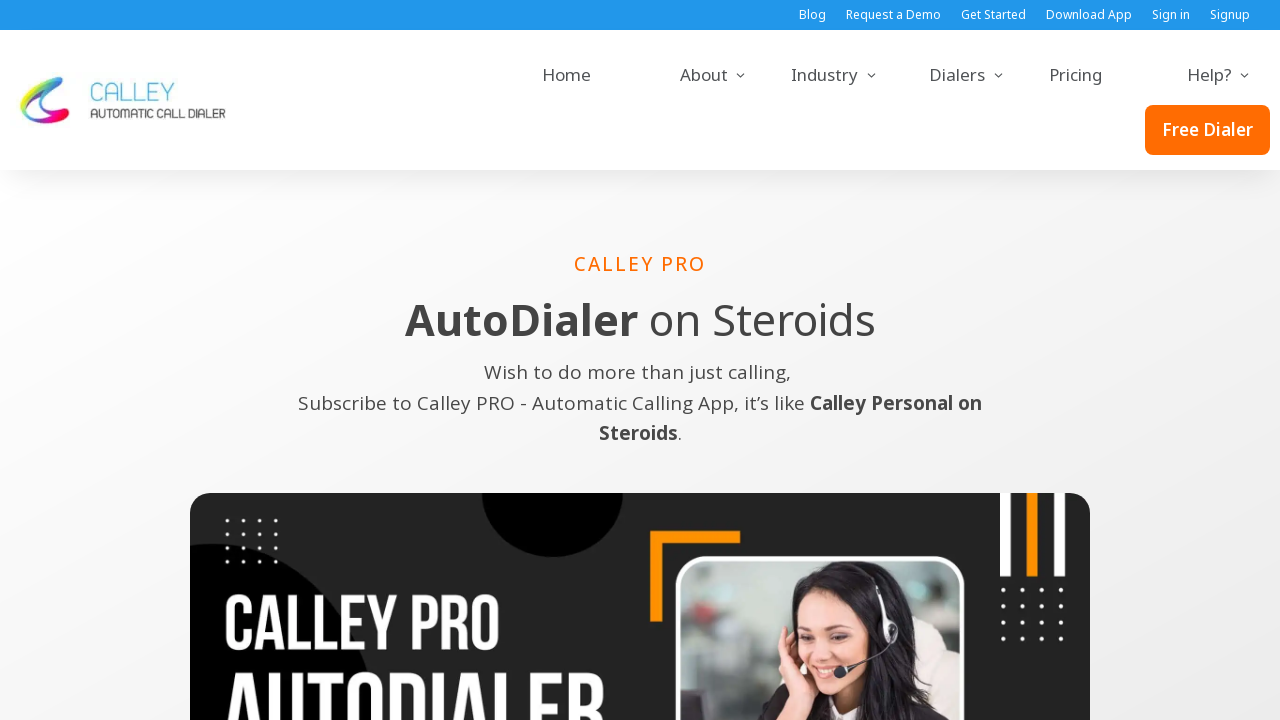

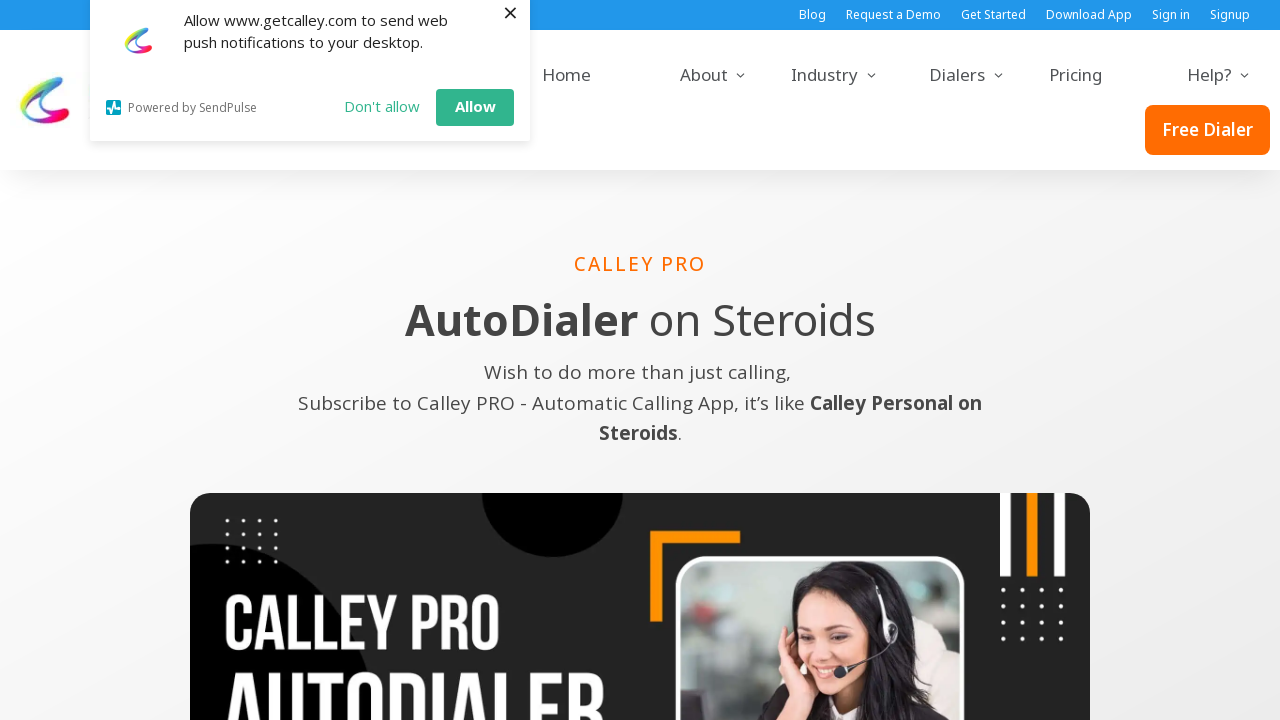